Tests a slow calculator web application by clicking random number/operator buttons to perform a calculation. The test clicks two random buttons from the calculator's primary button set.

Starting URL: https://bonigarcia.dev/selenium-webdriver-java/slow-calculator.html

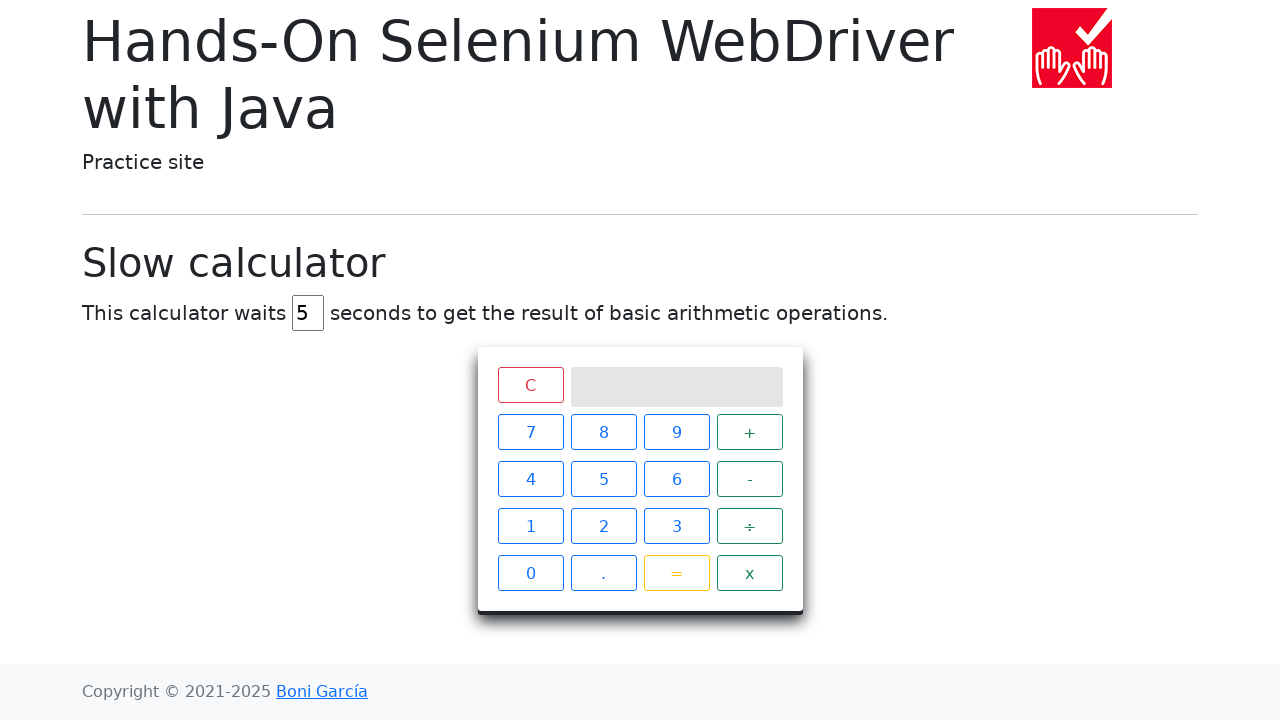

Located all calculator buttons (numbers and operators)
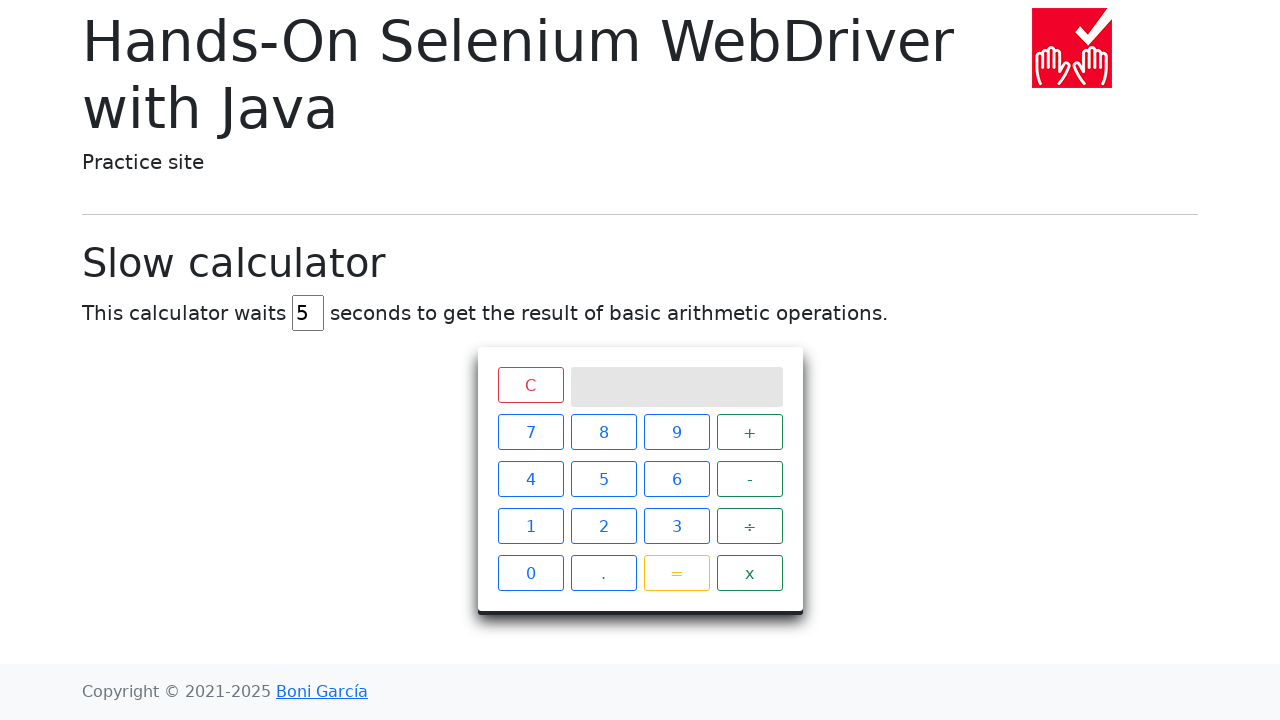

Waited for calculator buttons to be available
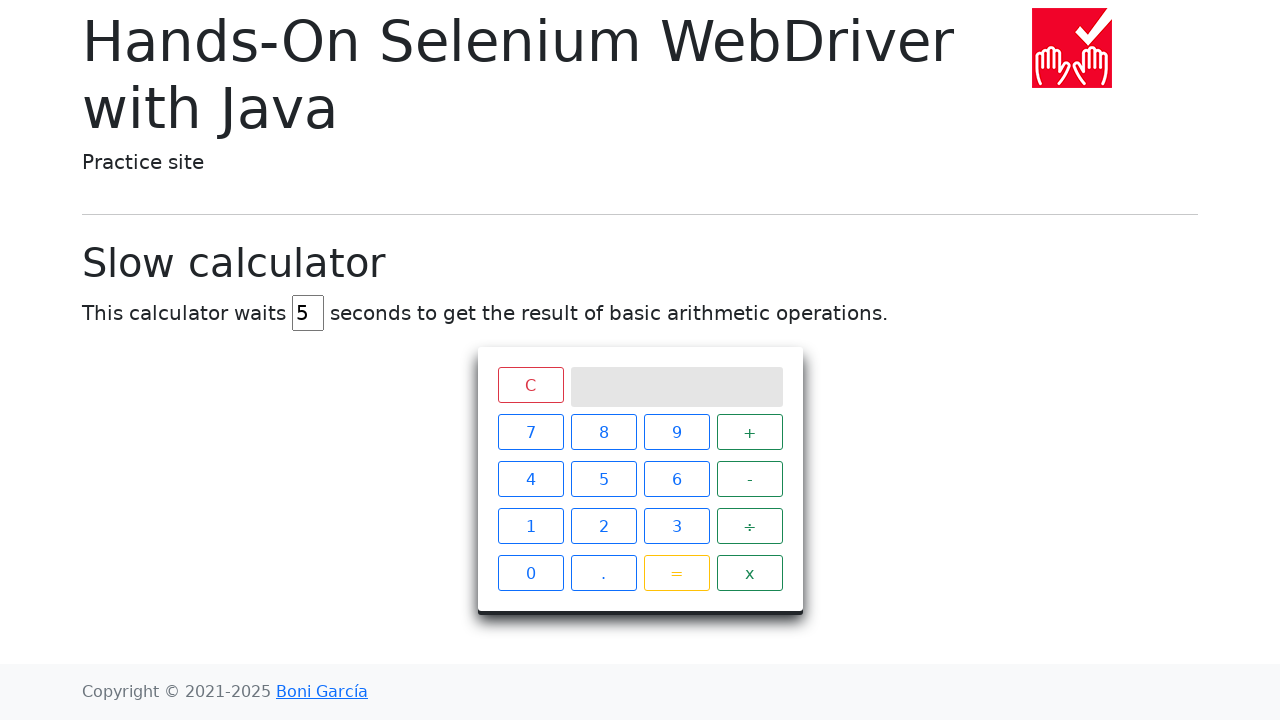

Retrieved calculator button count: 11 buttons found
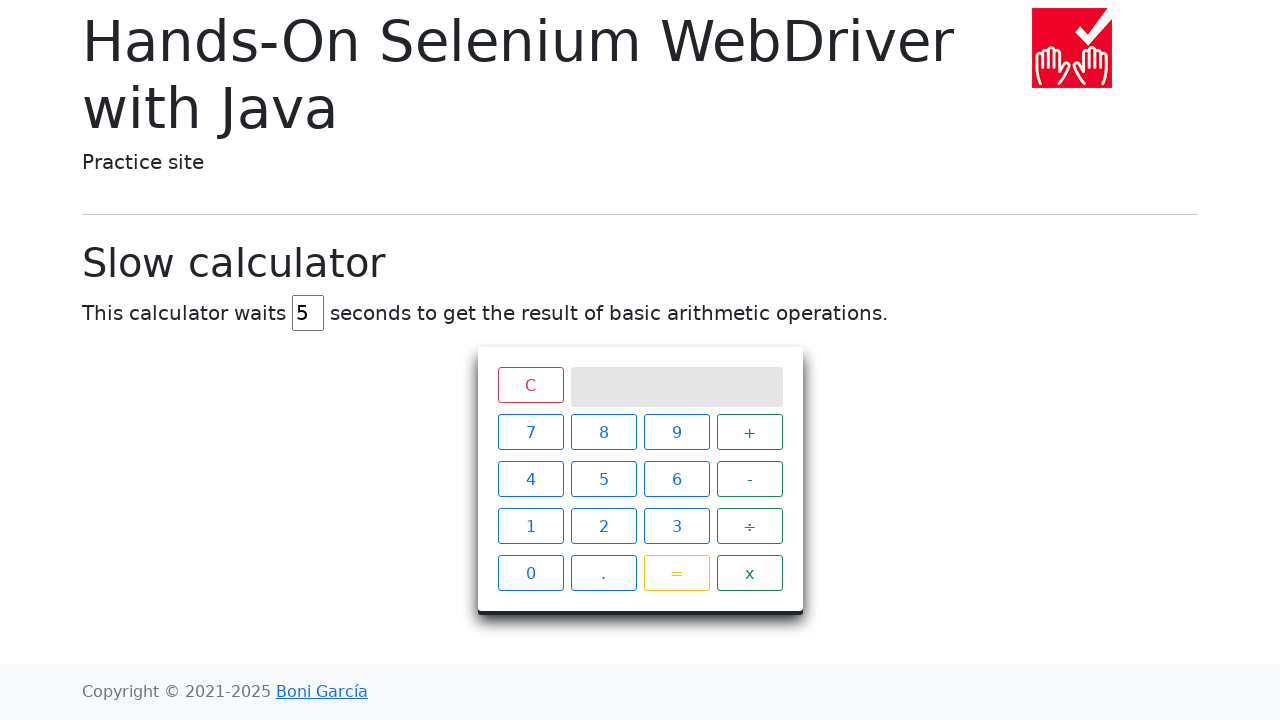

Clicked first random calculator button at index 4 at (604, 479) on xpath=//*[@class='btn btn-outline-primary'] >> nth=4
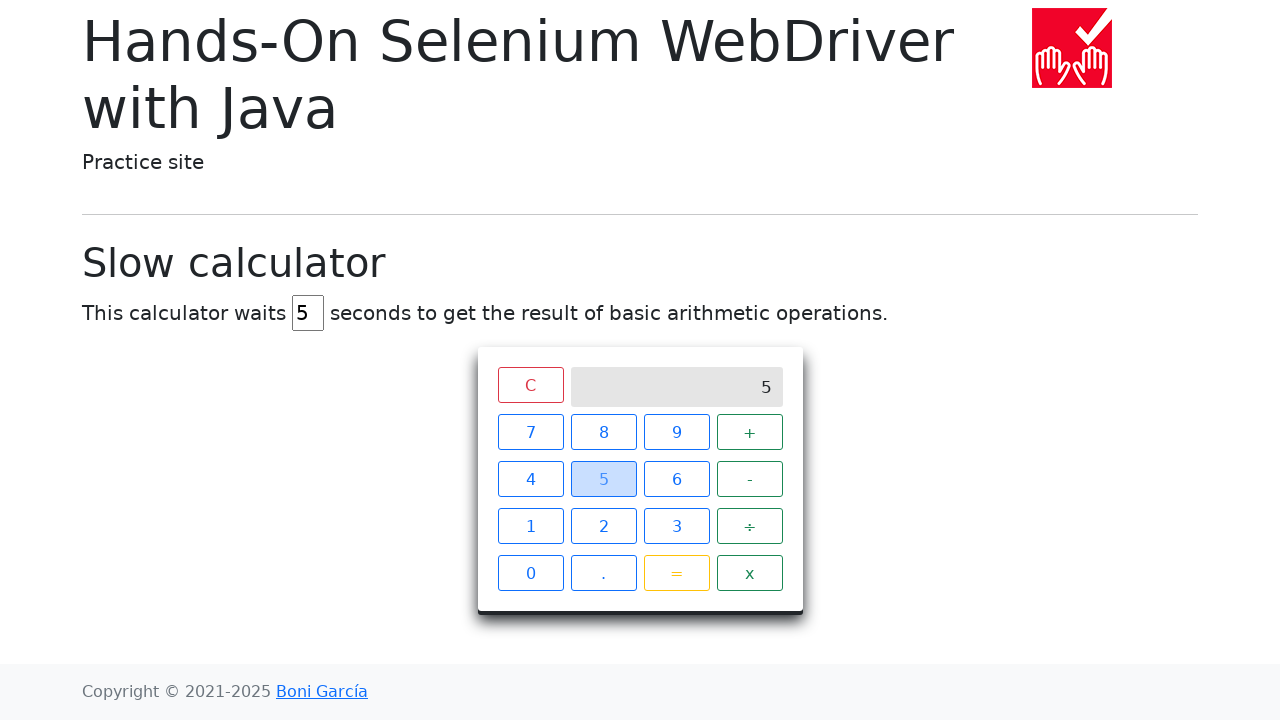

Clicked second random calculator button at index 8 at (676, 526) on xpath=//*[@class='btn btn-outline-primary'] >> nth=8
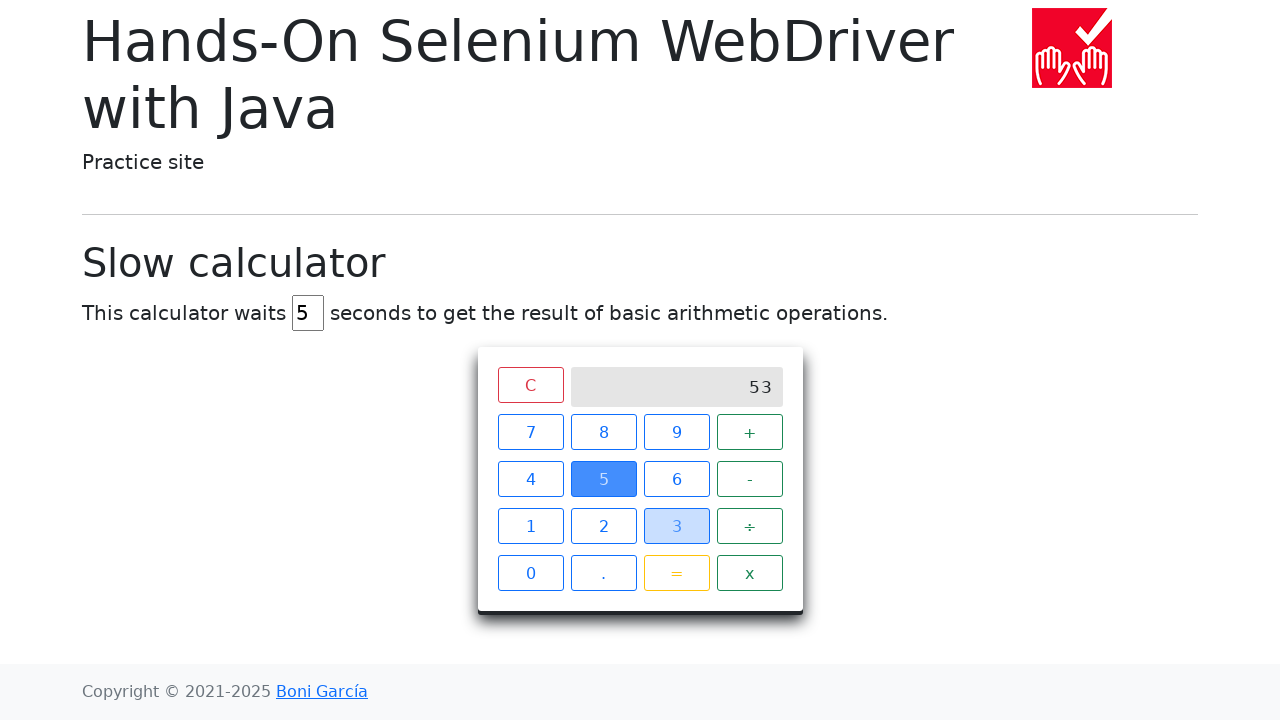

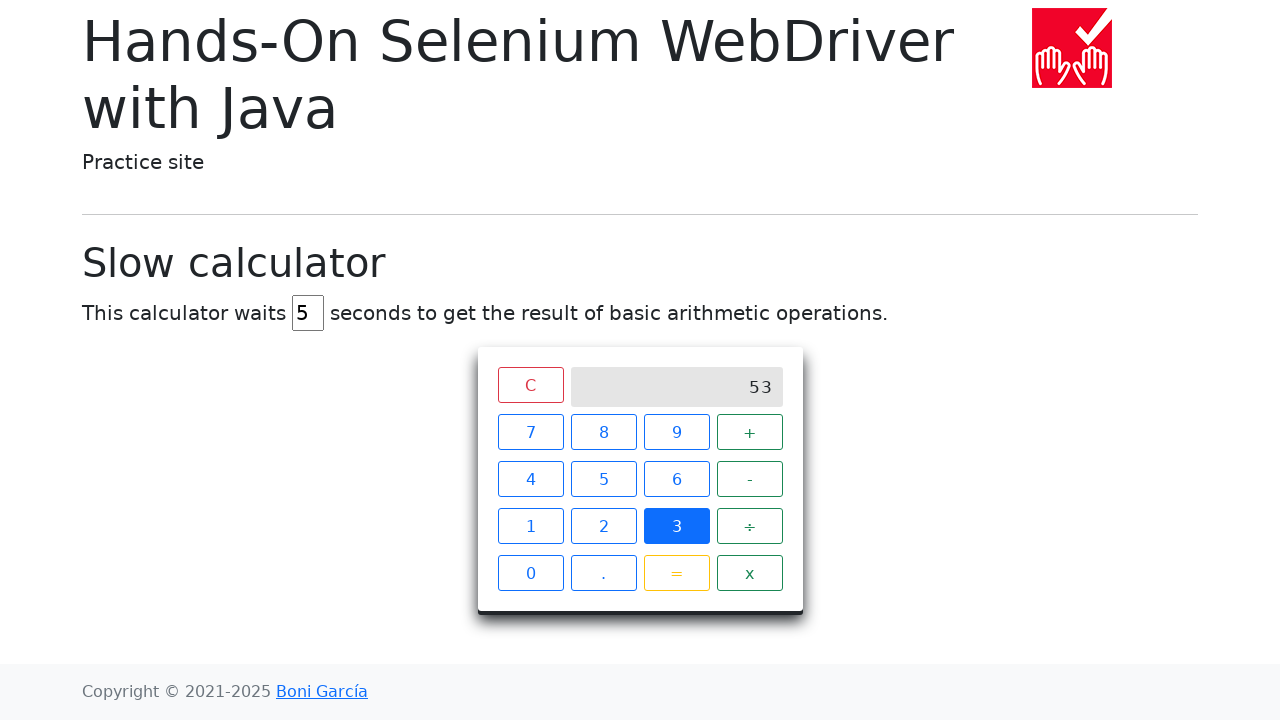